Tests mouse hover actions by hovering over a "Point Me" button and then a "Mobiles" link element

Starting URL: https://testautomationpractice.blogspot.com/#

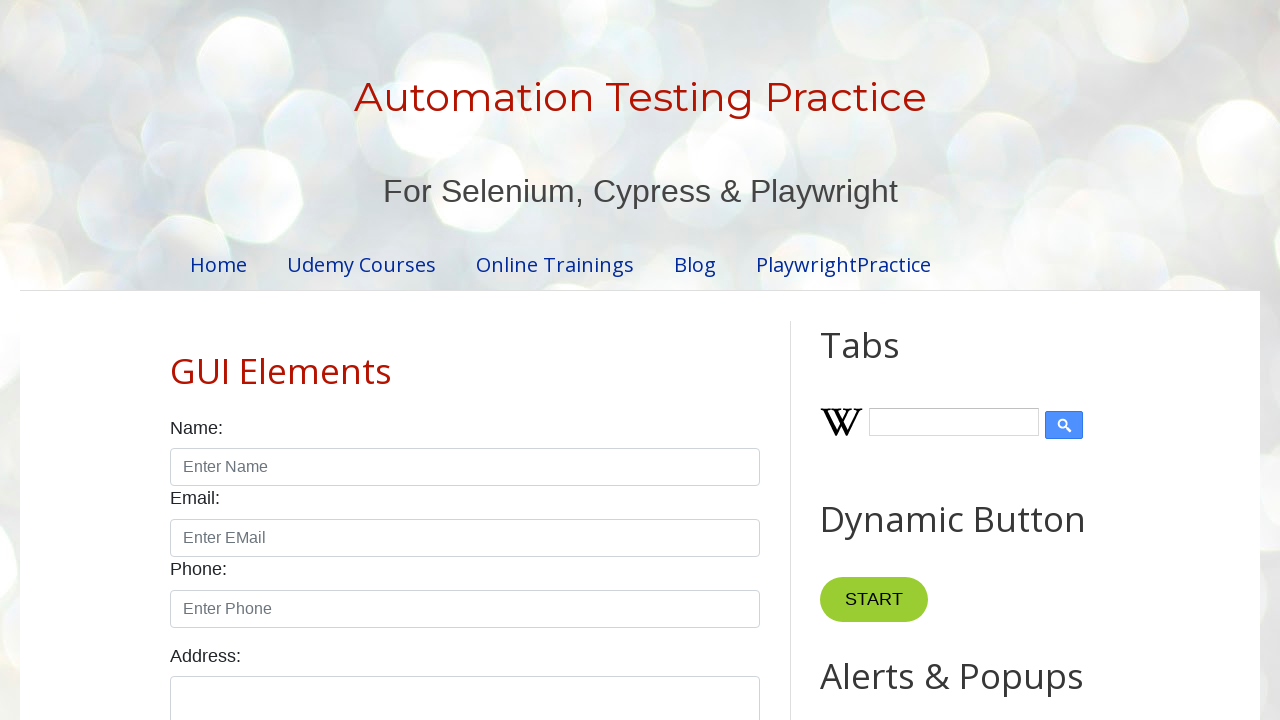

Hovered over 'Point Me' button at (868, 360) on xpath=//button[normalize-space()='Point Me']
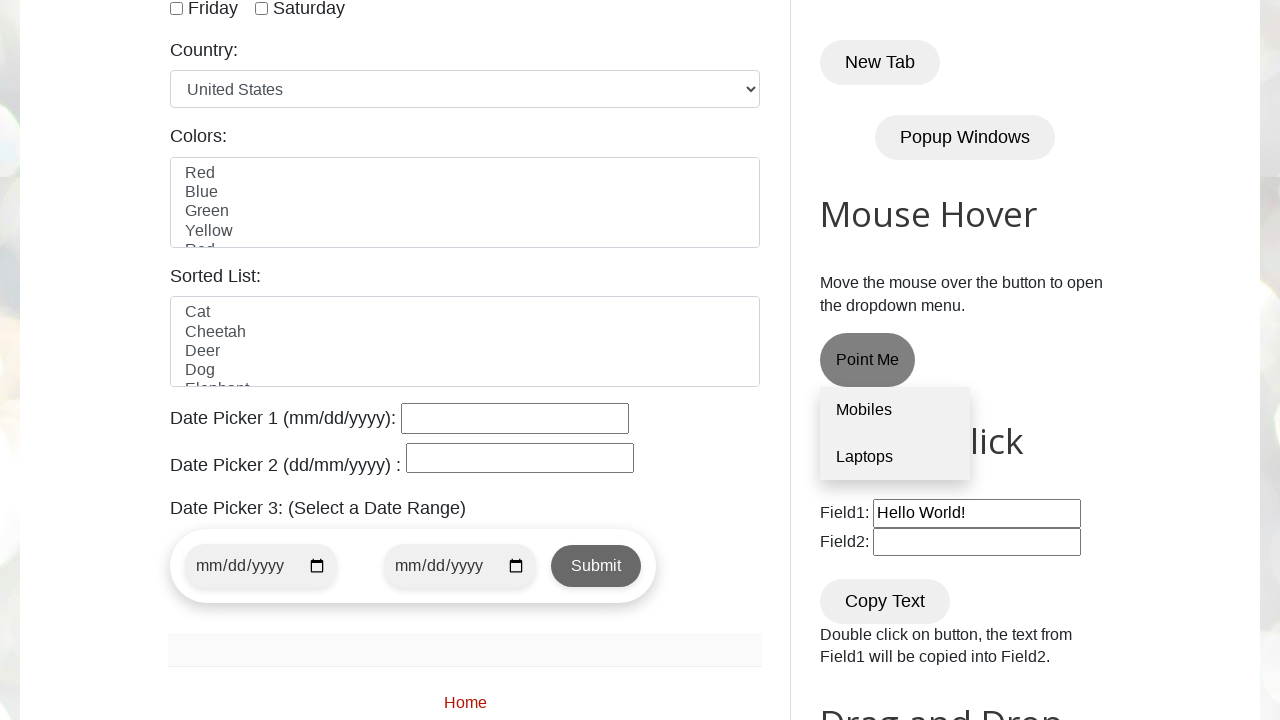

Hovered over 'Mobiles' link at (895, 411) on xpath=//a[normalize-space()='Mobiles']
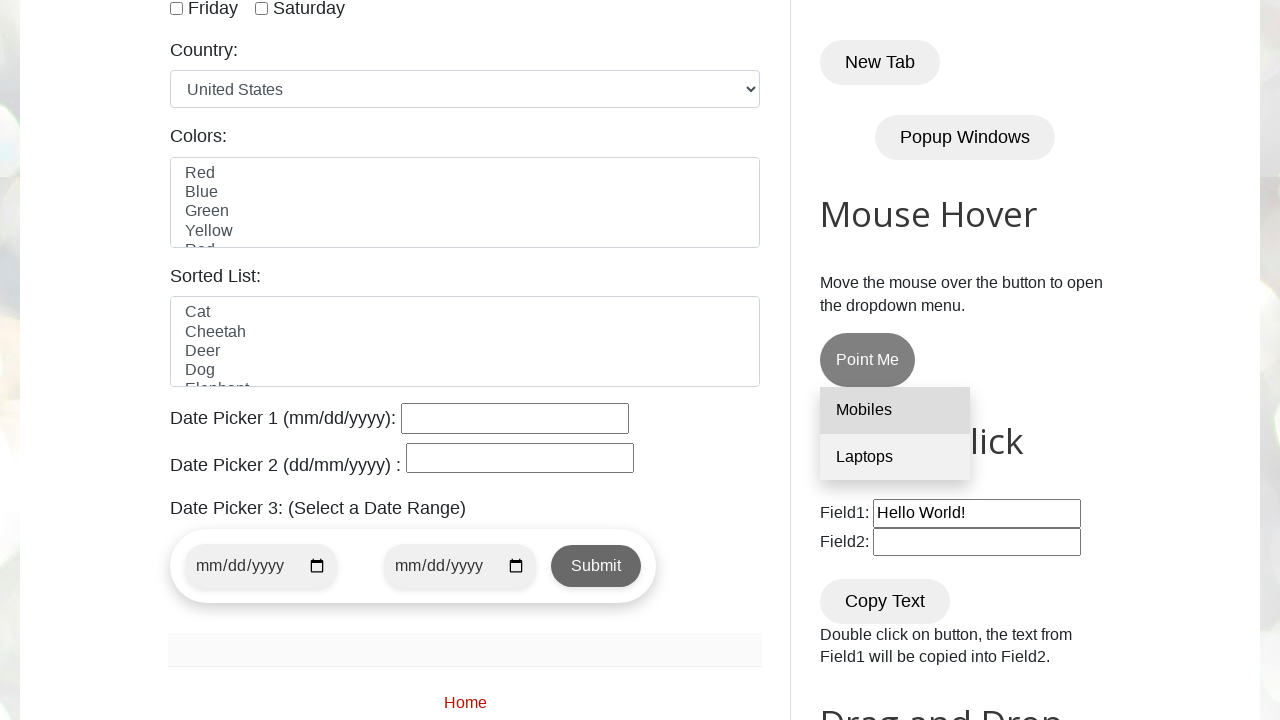

Waited 2 seconds for hover effects to be visible
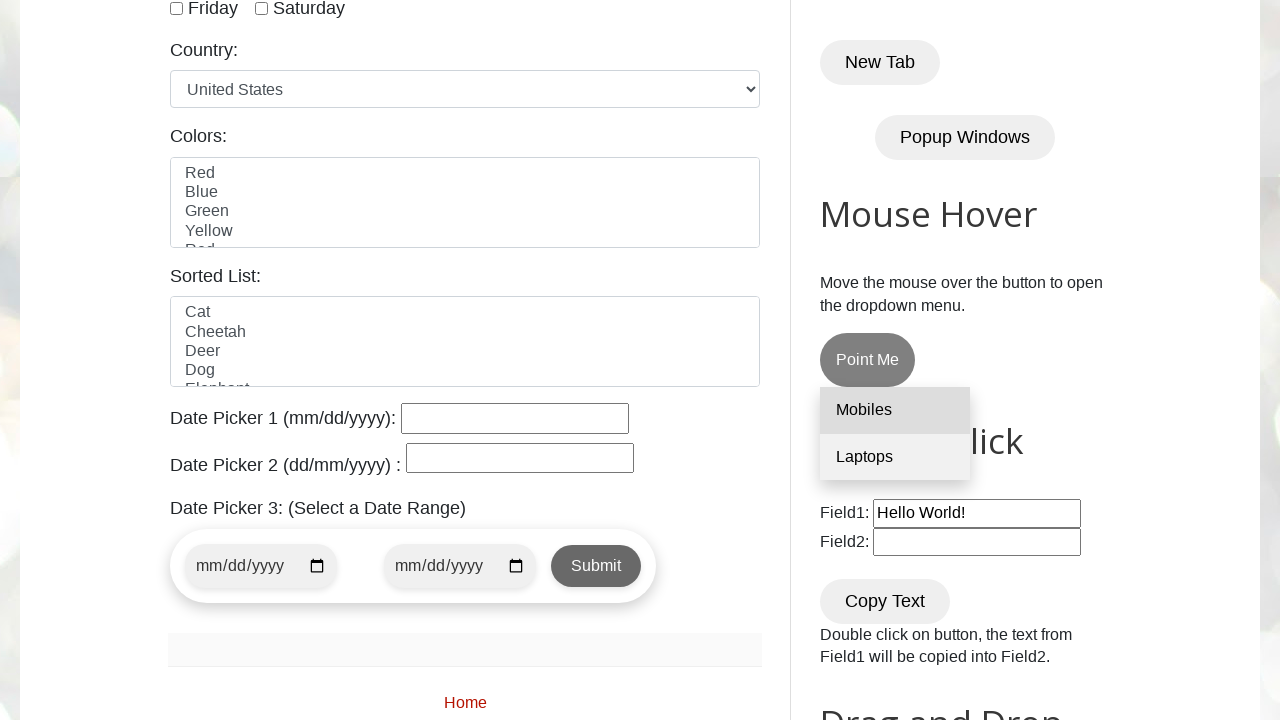

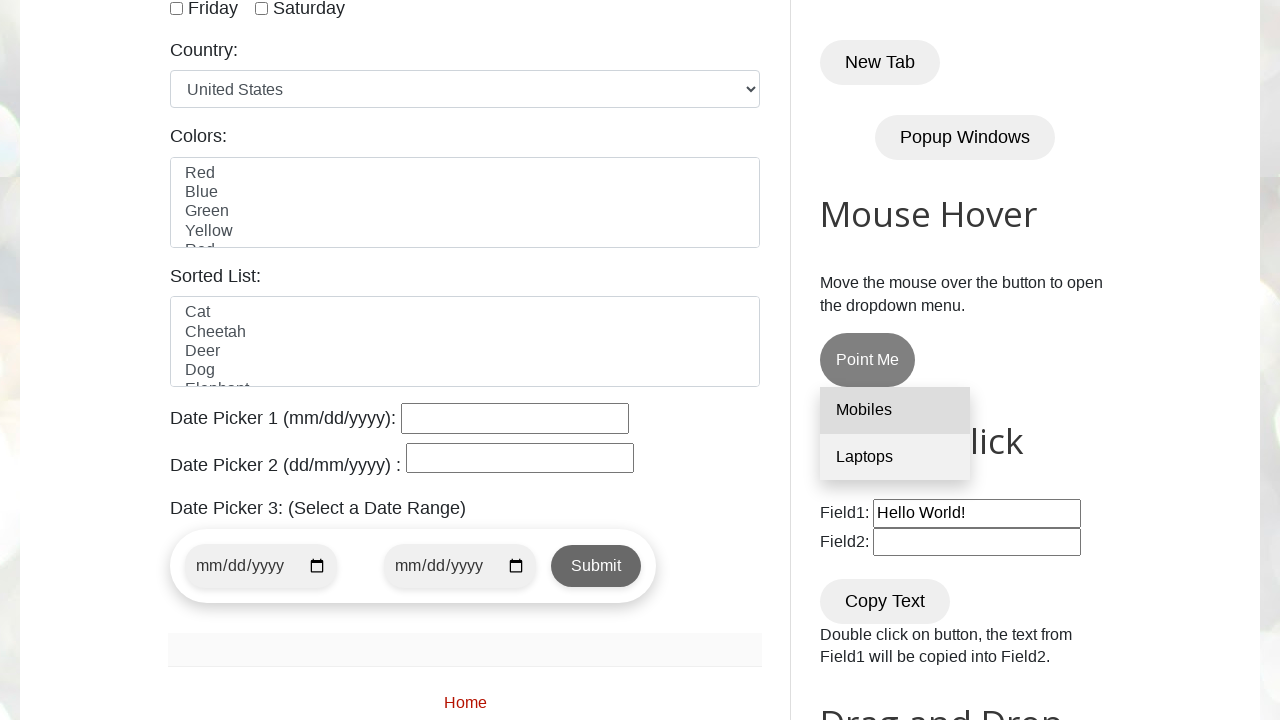